Tests mouse hover functionality by hovering over a menu element and clicking a submenu item that appears

Starting URL: https://omayo.blogspot.com/

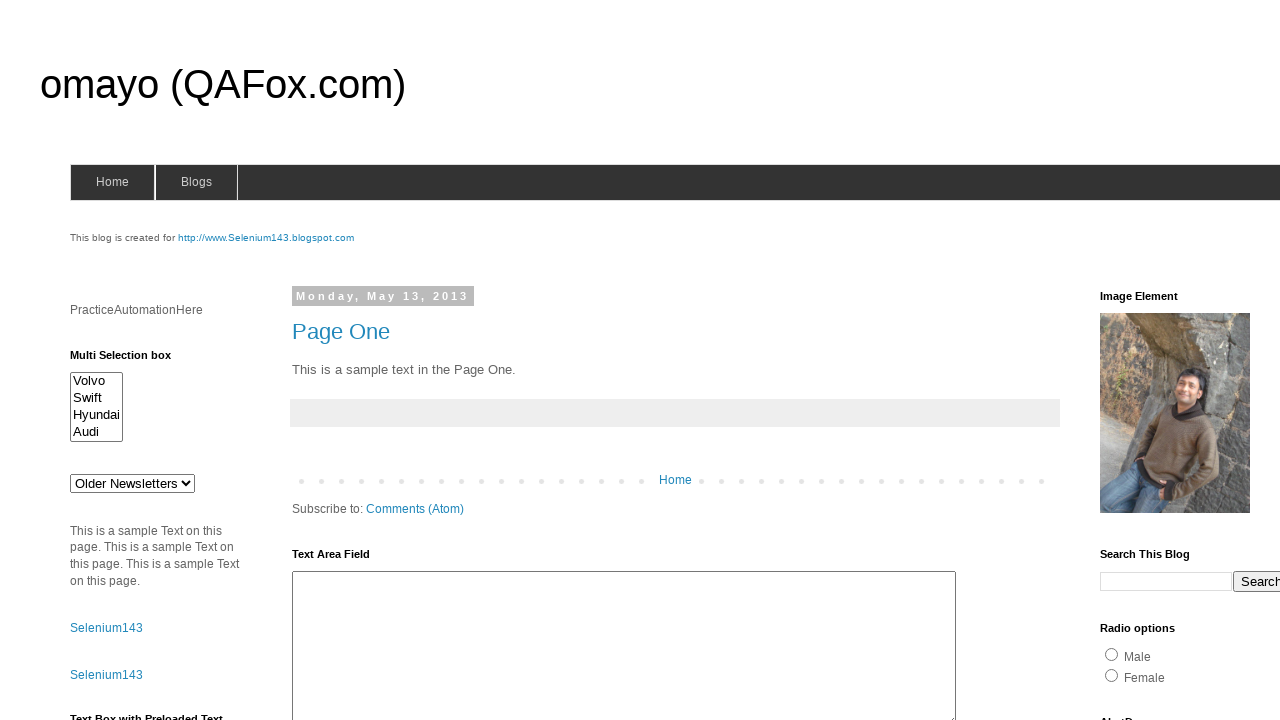

Located the blogs menu element
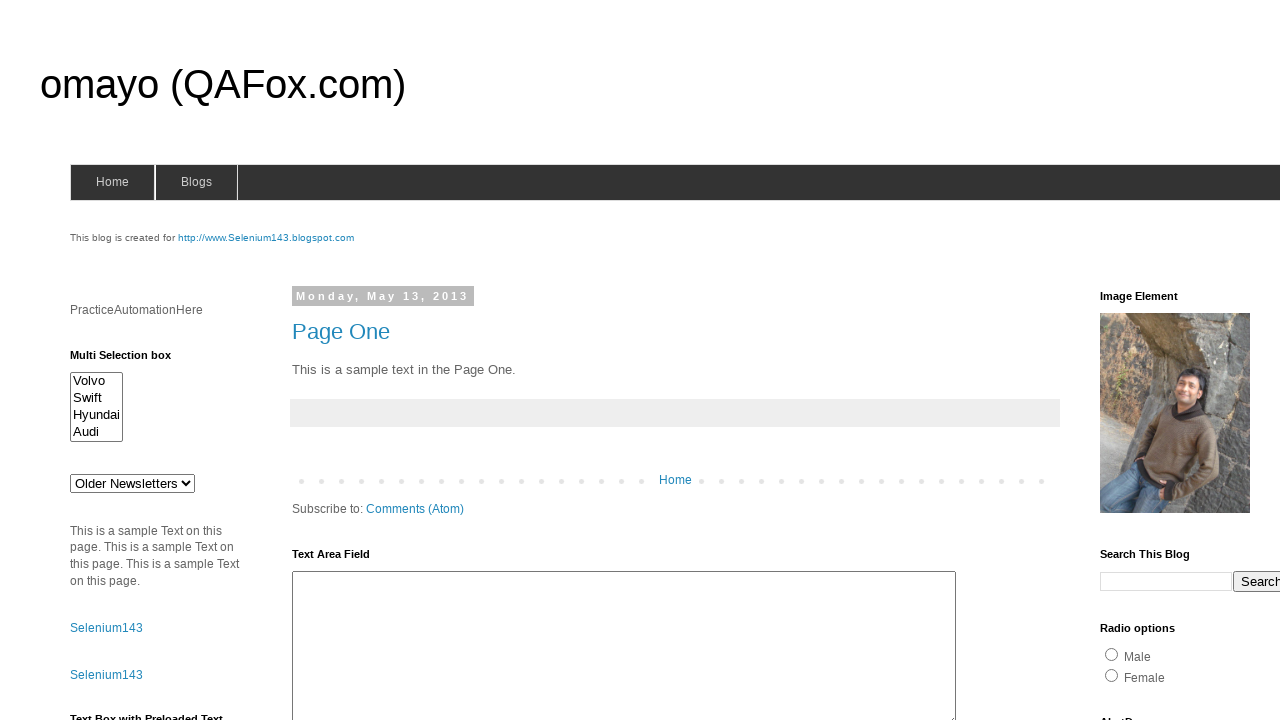

Hovered over blogs menu to reveal submenu items at (196, 182) on span#blogsmenu
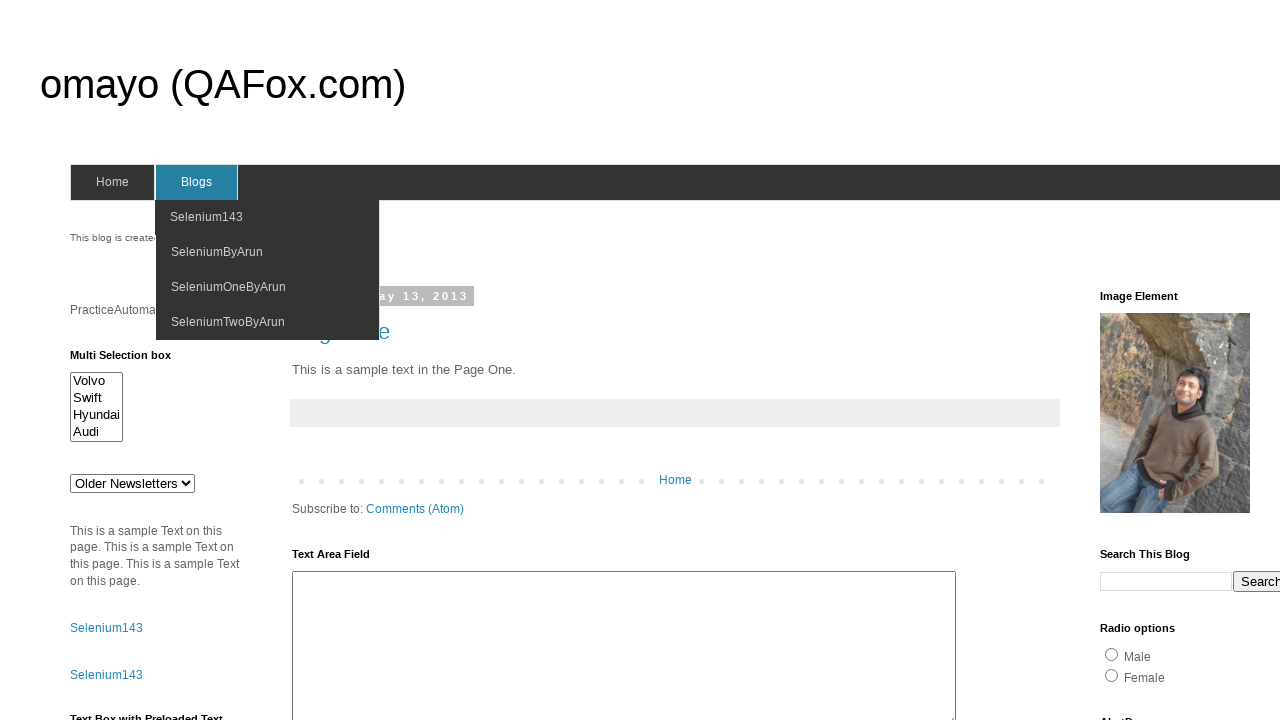

Clicked on Selenium143 submenu item at (206, 217) on xpath=//span[normalize-space()='Selenium143']
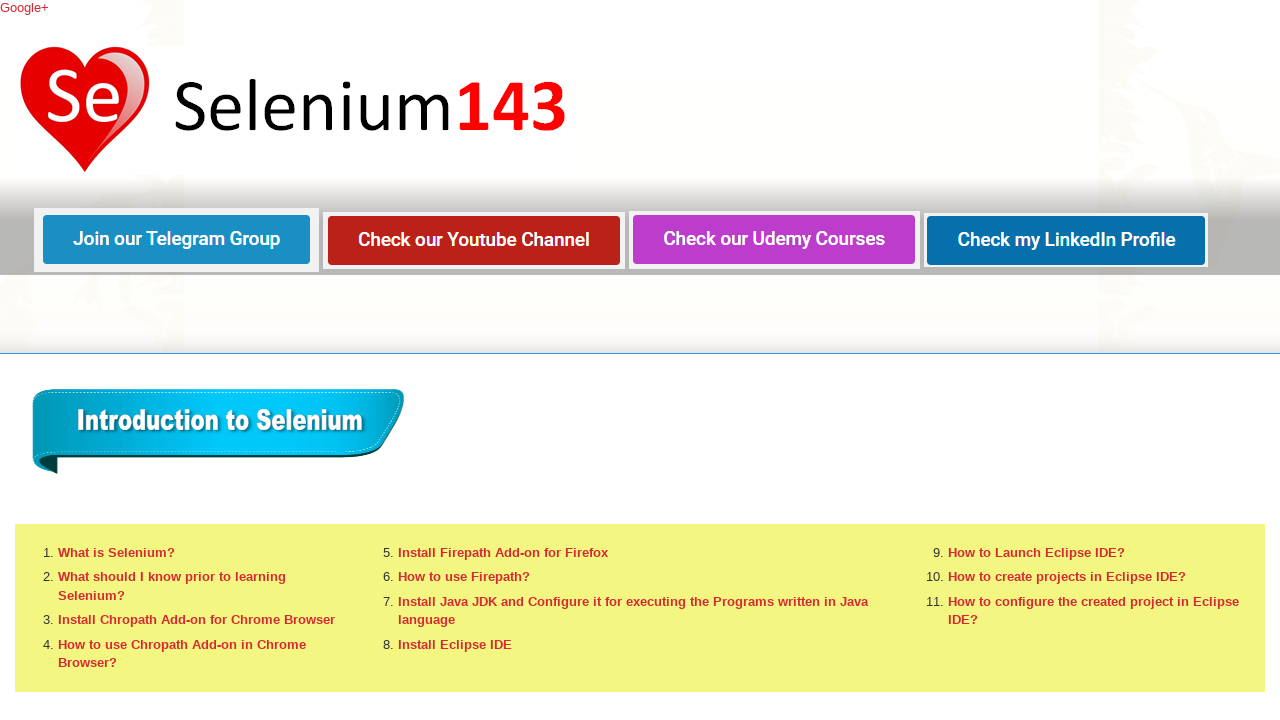

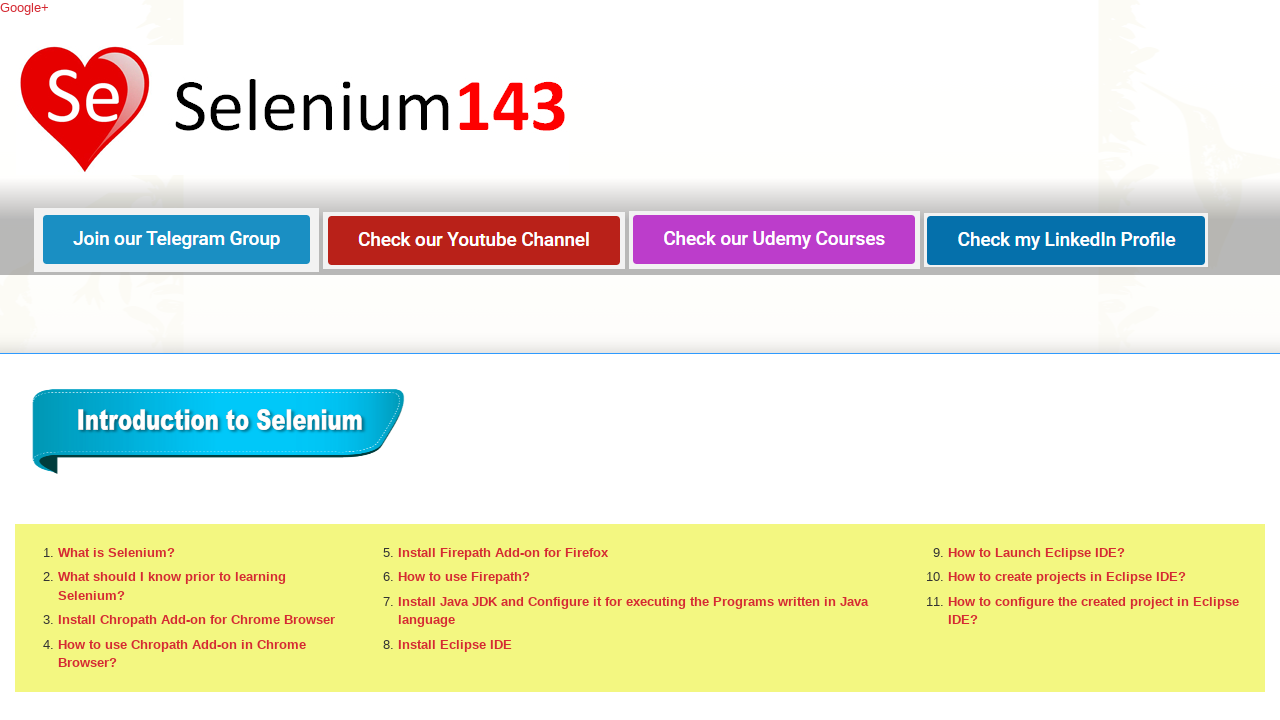